Tests waiting for dynamically rendered elements by clicking Start button and verifying the element appears with correct text after loading

Starting URL: https://the-internet.herokuapp.com/dynamic_loading/2

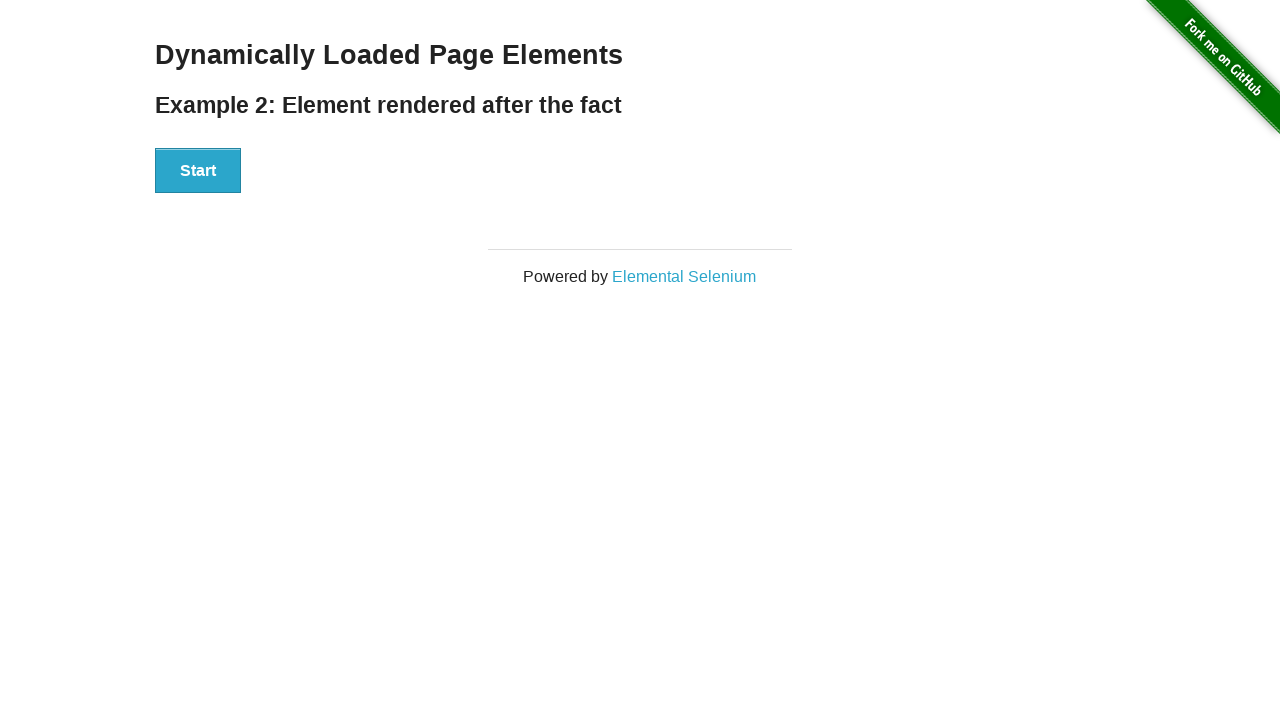

Clicked the Start button to trigger dynamic loading at (198, 171) on xpath=//button[text()='Start']
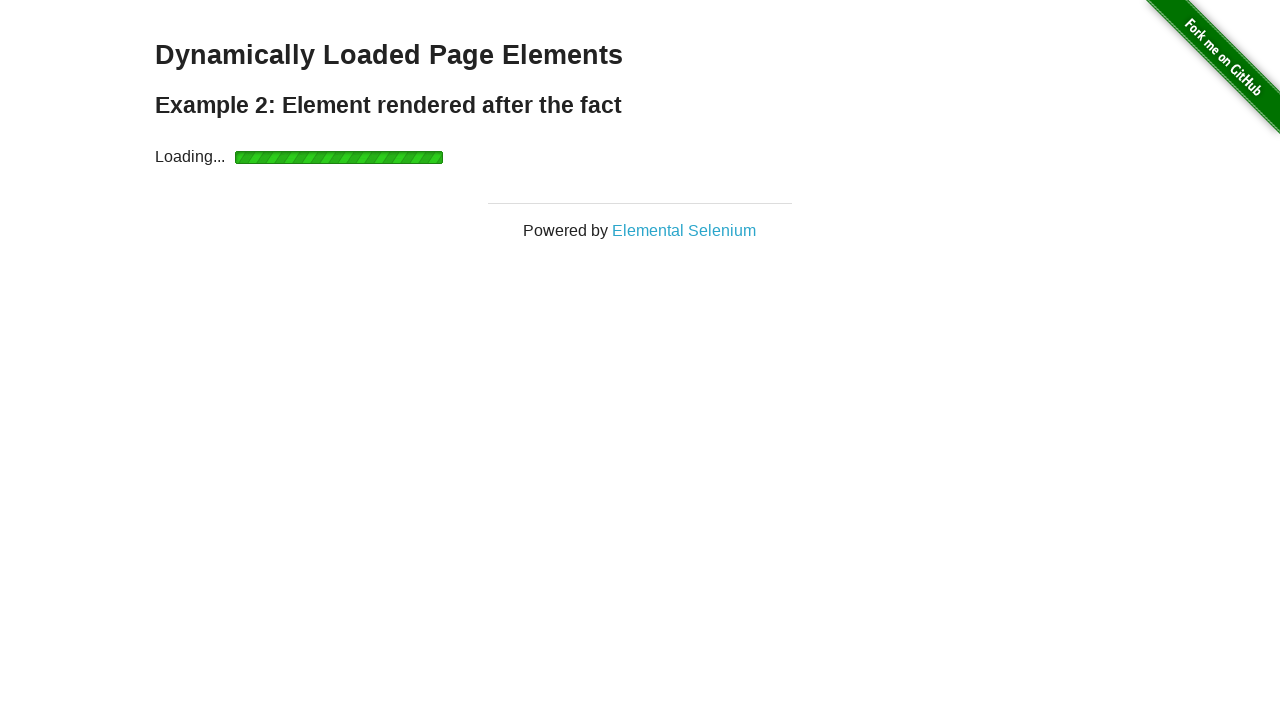

Located the dynamically rendered 'Hello World!' element
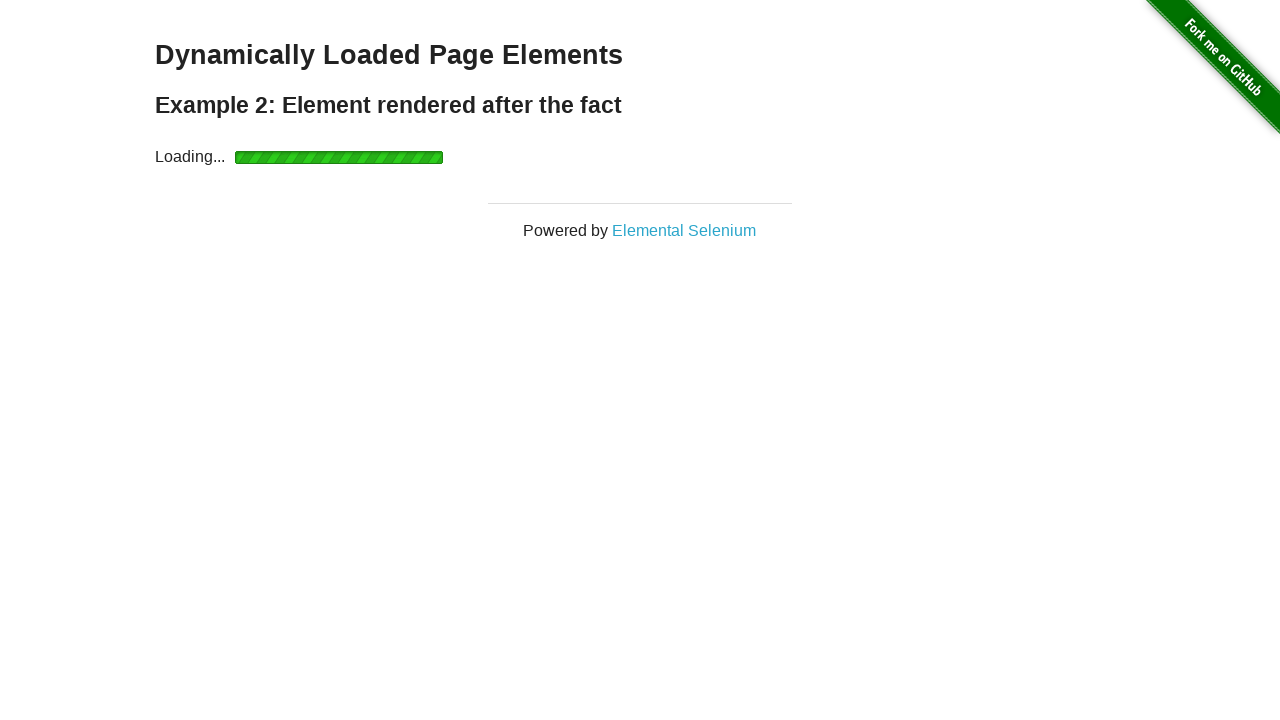

Verified the element displays correct text 'Hello World!'
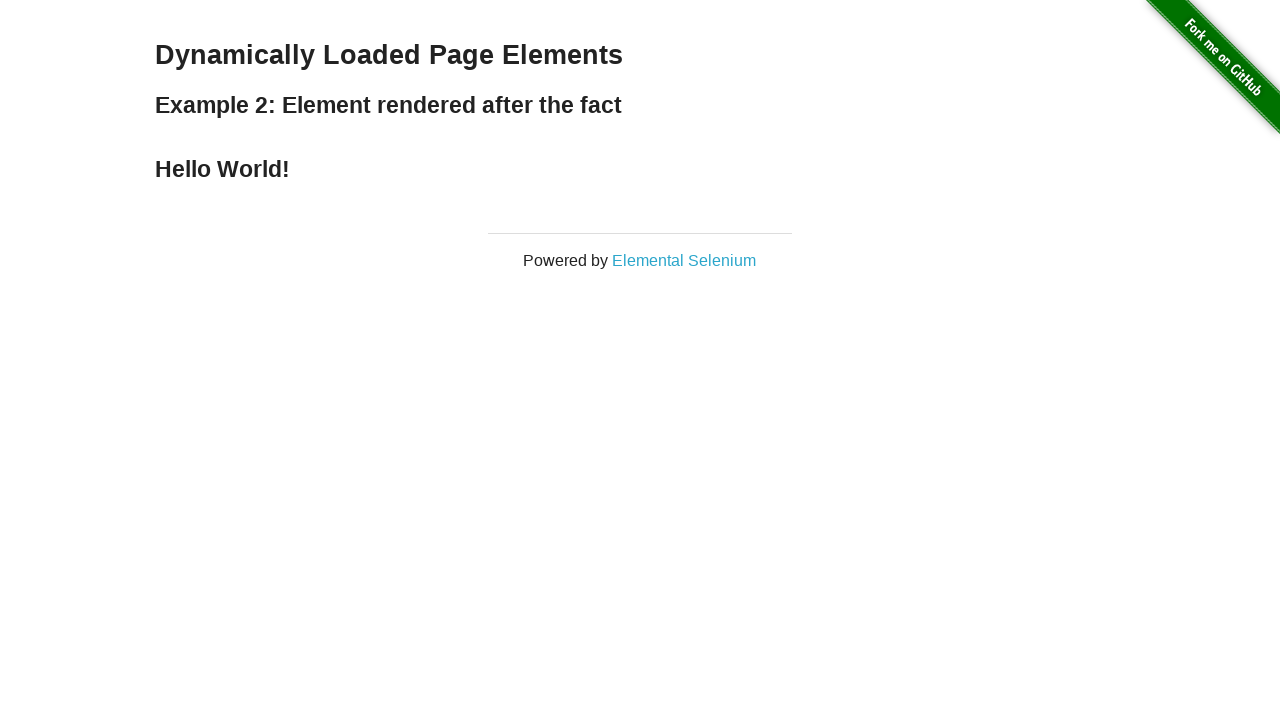

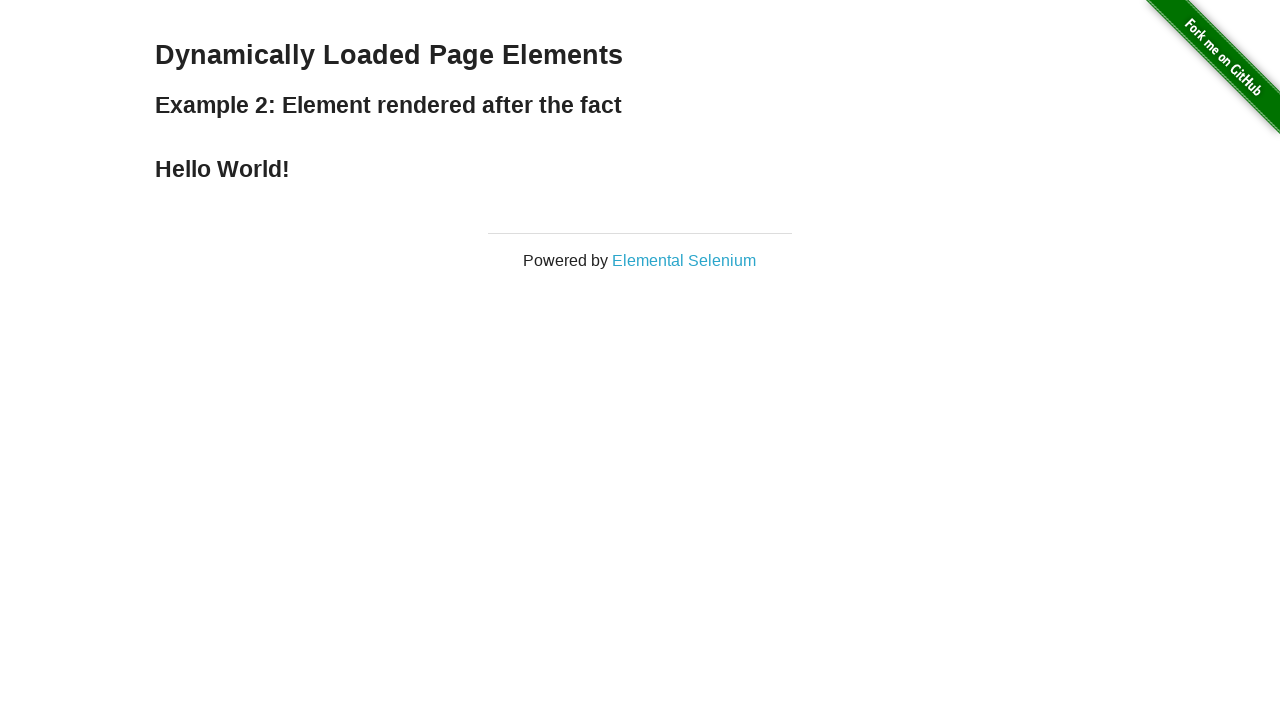